Tests adding specific grocery items (Brocolli, Cucumber, Beetroot, Carrot) to a shopping cart by iterating through the product list and clicking add buttons for matching items, then clicking the cart icon.

Starting URL: https://rahulshettyacademy.com/seleniumPractise/

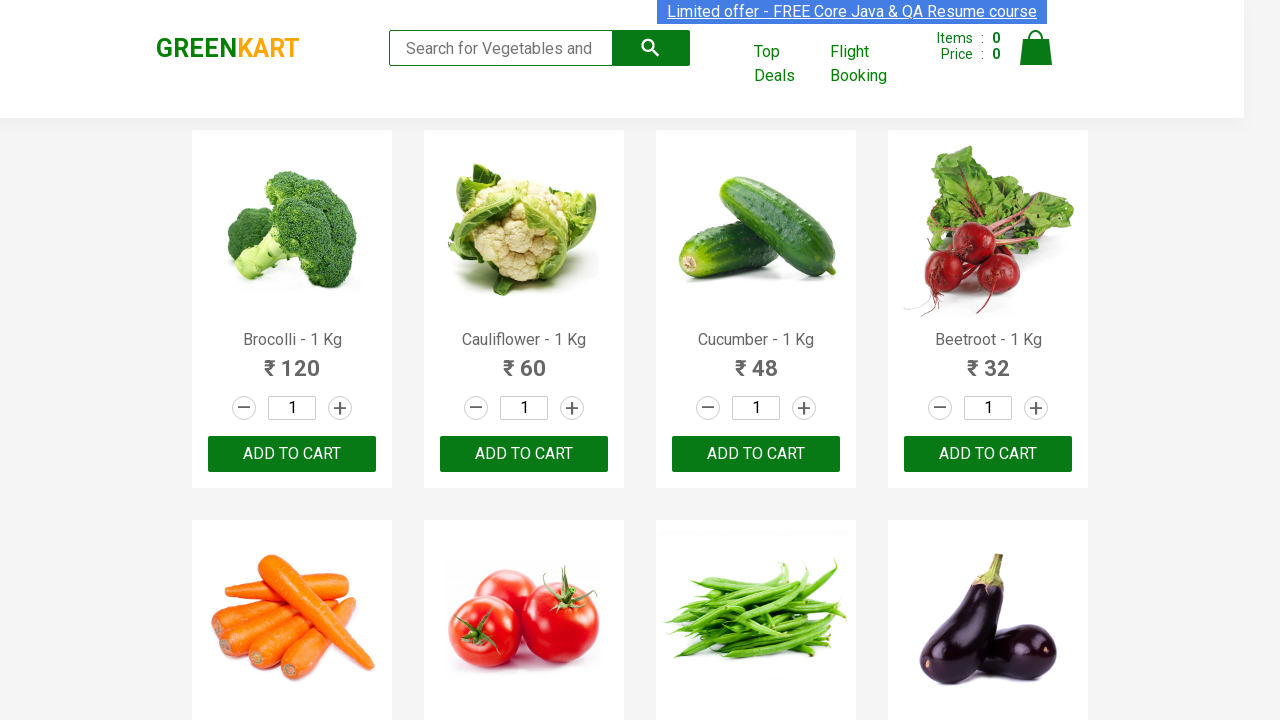

Waited for product names to load on the page
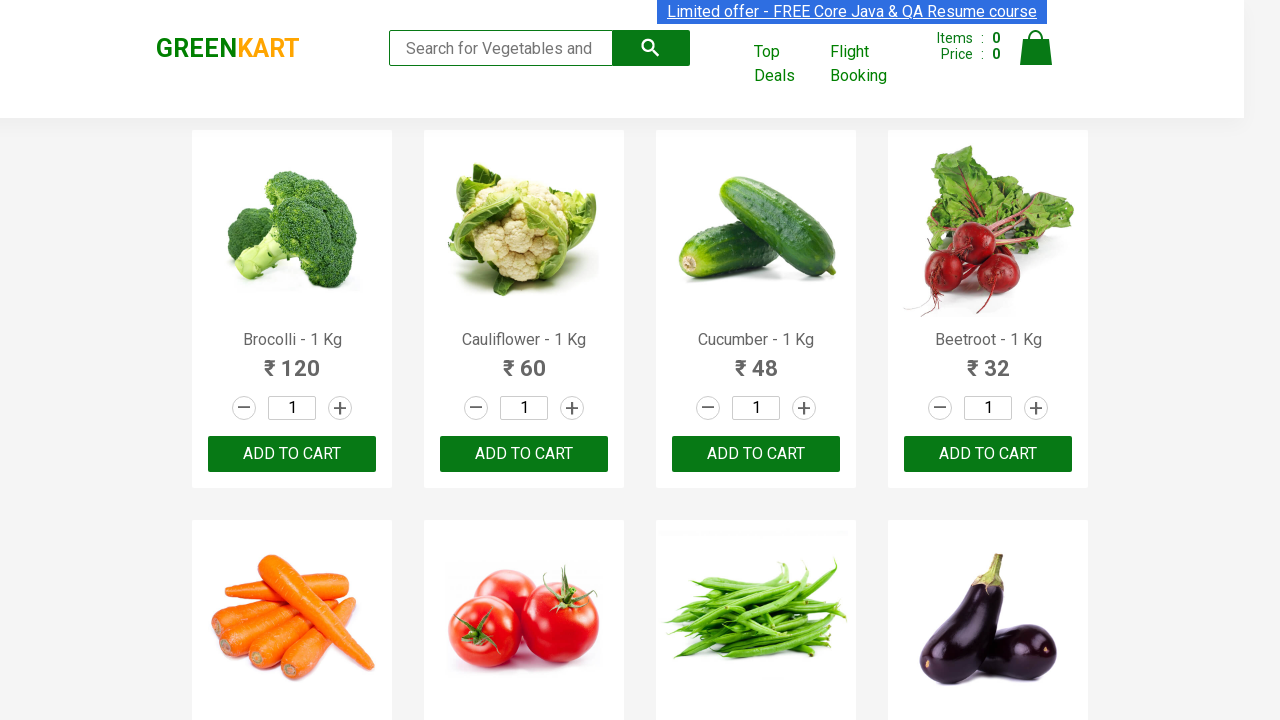

Retrieved all product name elements from the page
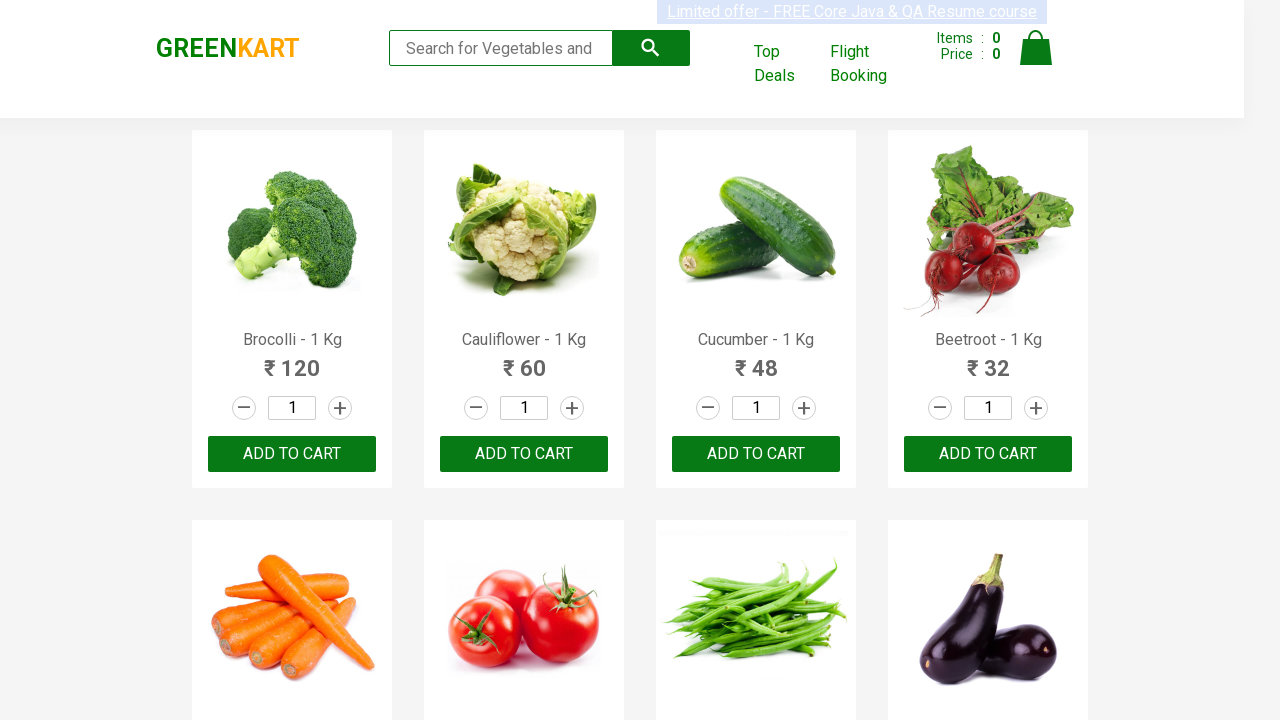

Clicked add to cart button for Brocolli at (292, 454) on xpath=//div[@class='product-action']/button >> nth=0
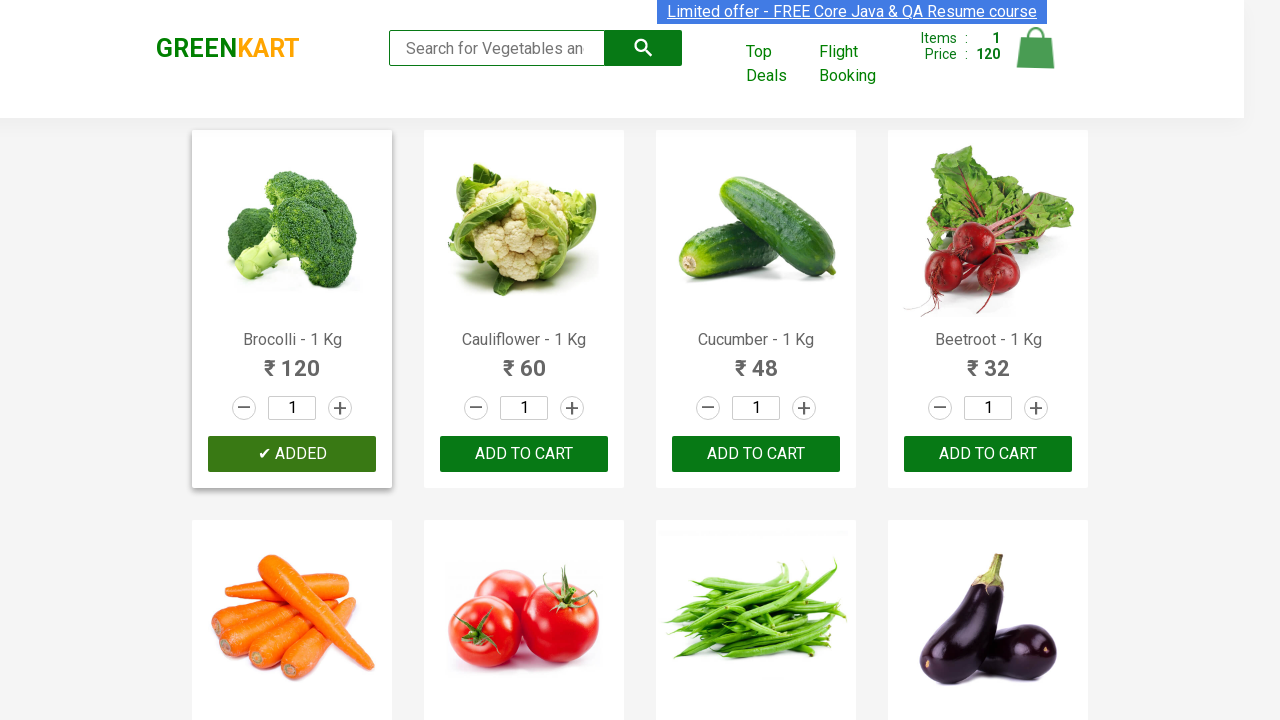

Clicked add to cart button for Cucumber at (756, 454) on xpath=//div[@class='product-action']/button >> nth=2
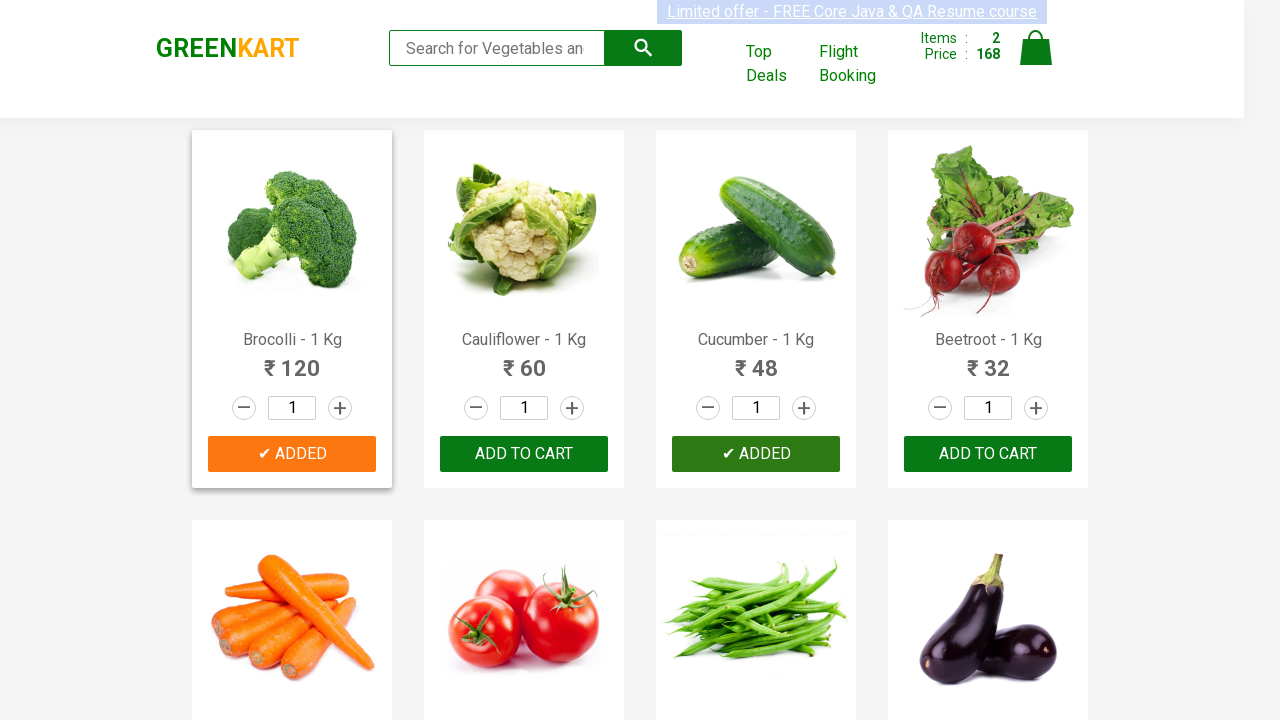

Clicked add to cart button for Beetroot at (988, 454) on xpath=//div[@class='product-action']/button >> nth=3
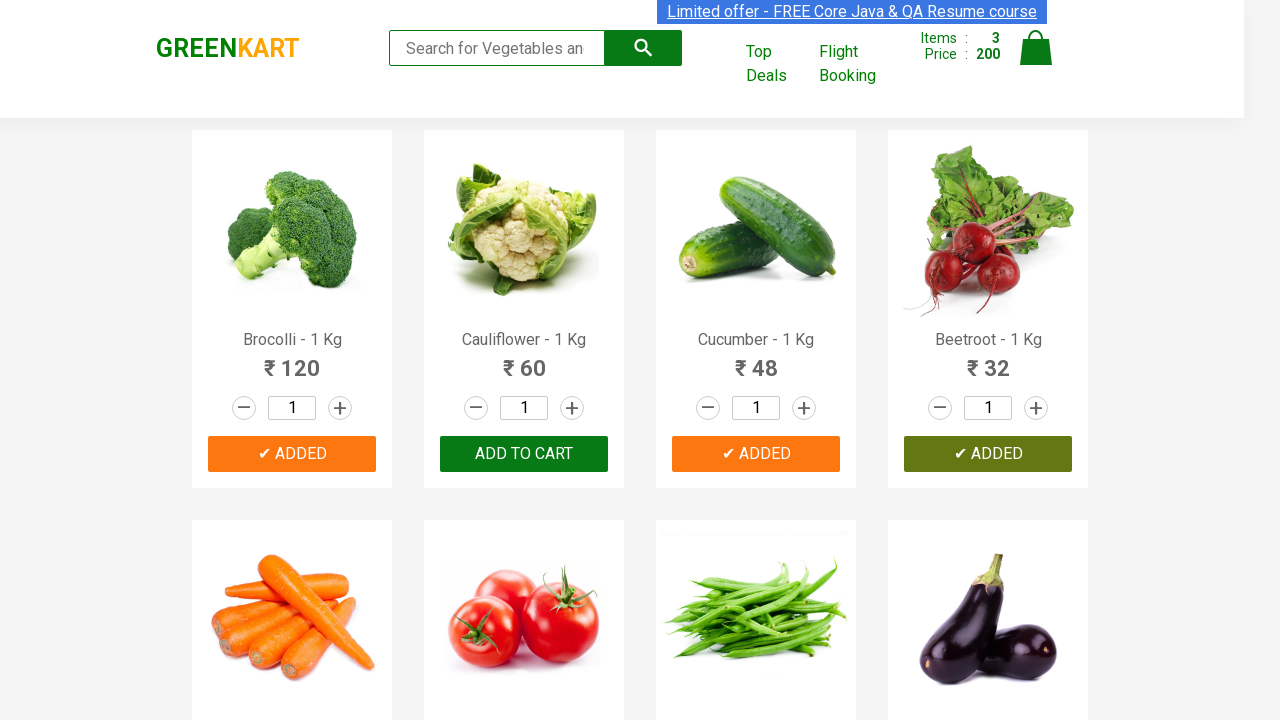

Clicked add to cart button for Carrot at (292, 360) on xpath=//div[@class='product-action']/button >> nth=4
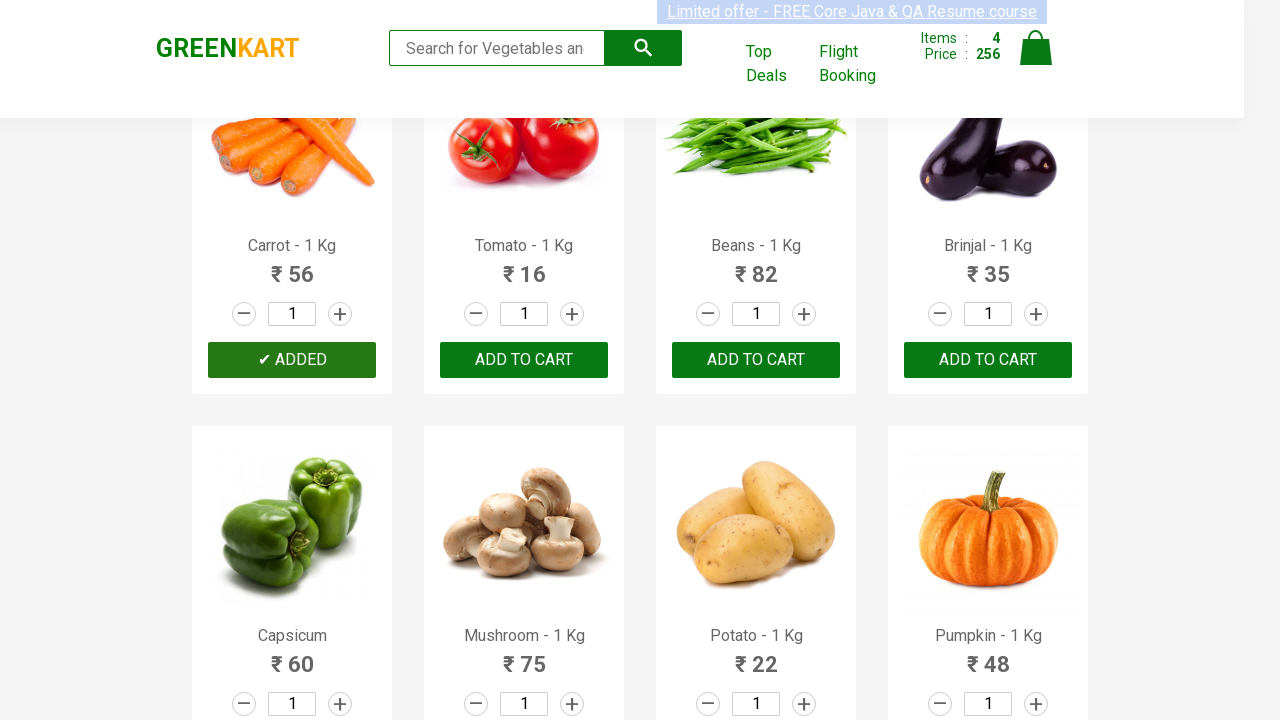

Clicked the cart icon to view shopping cart at (1036, 59) on .cart-icon
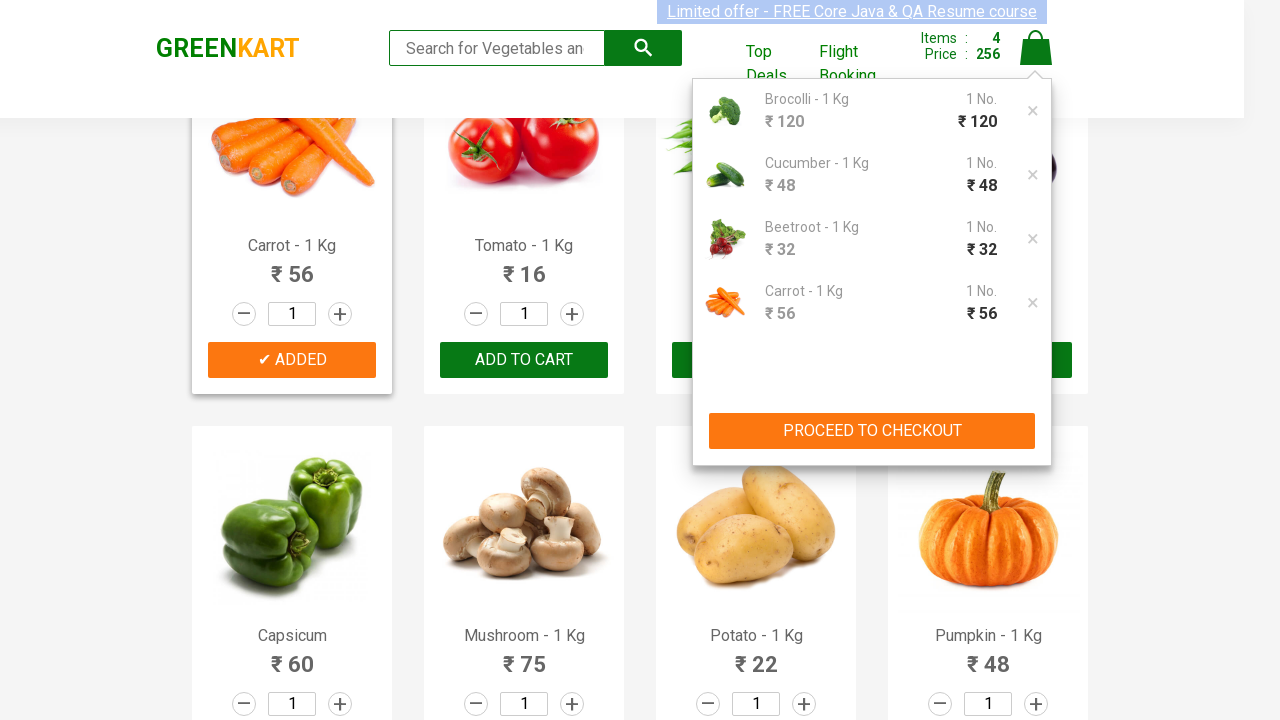

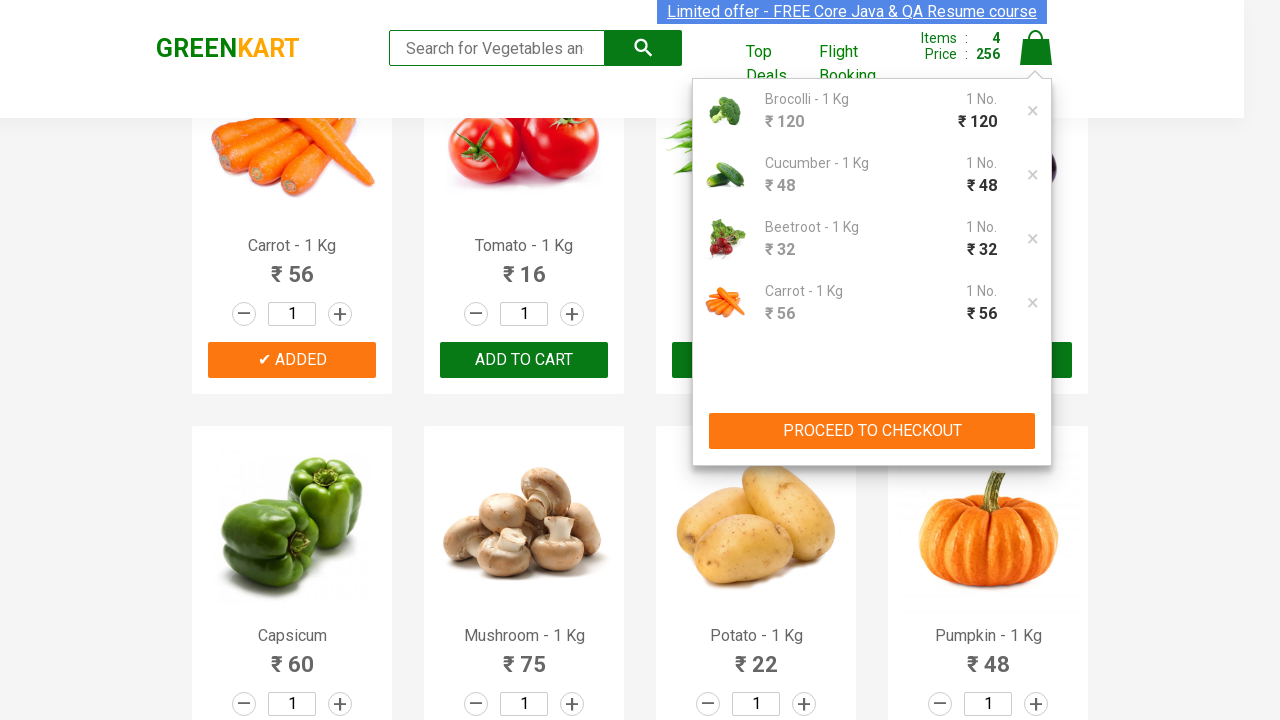